Navigates to a page with loading images, waits for them to load, and retrieves the src attribute of the third image

Starting URL: https://bonigarcia.dev/selenium-webdriver-java/loading-images.html

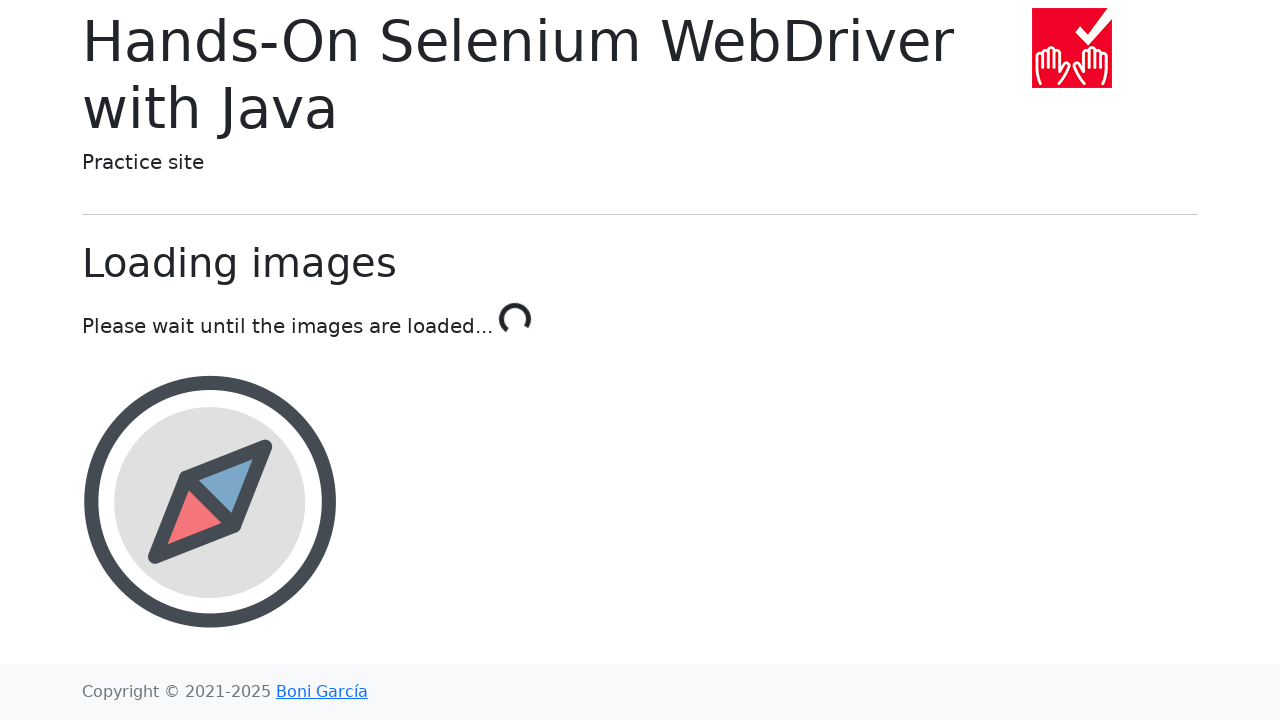

Navigated to loading images page
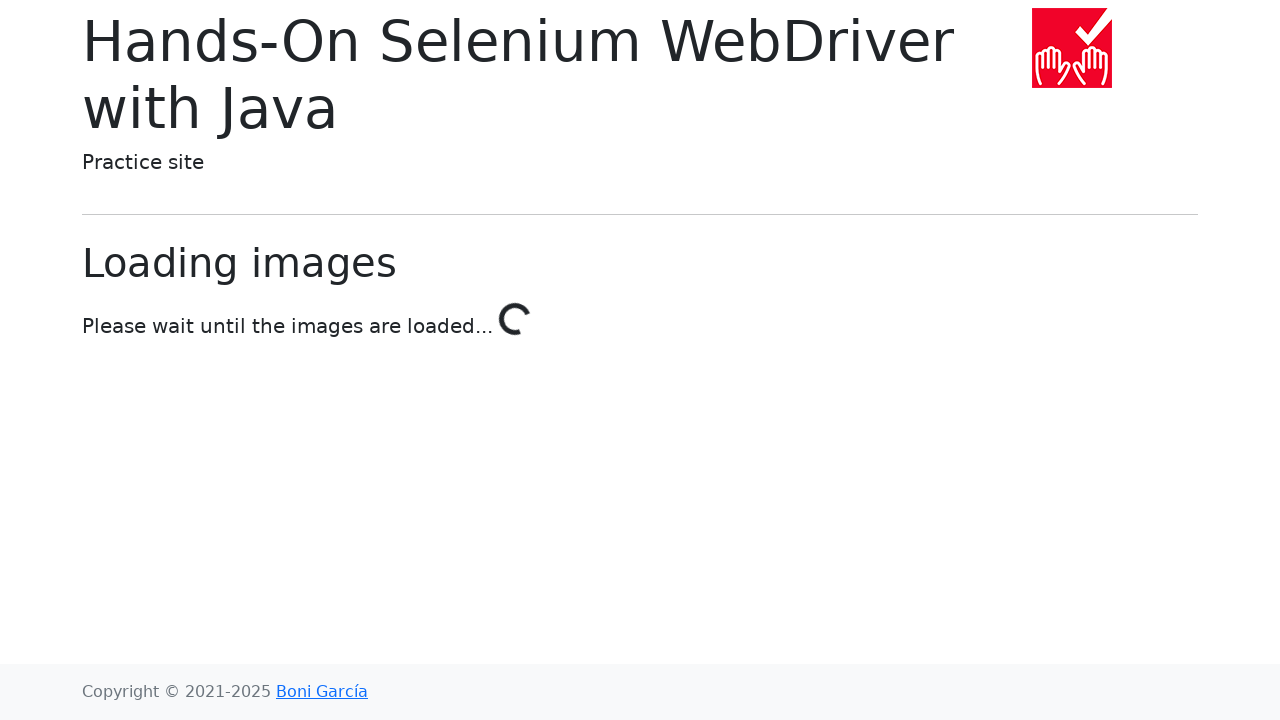

Third image with id='award' loaded and became visible
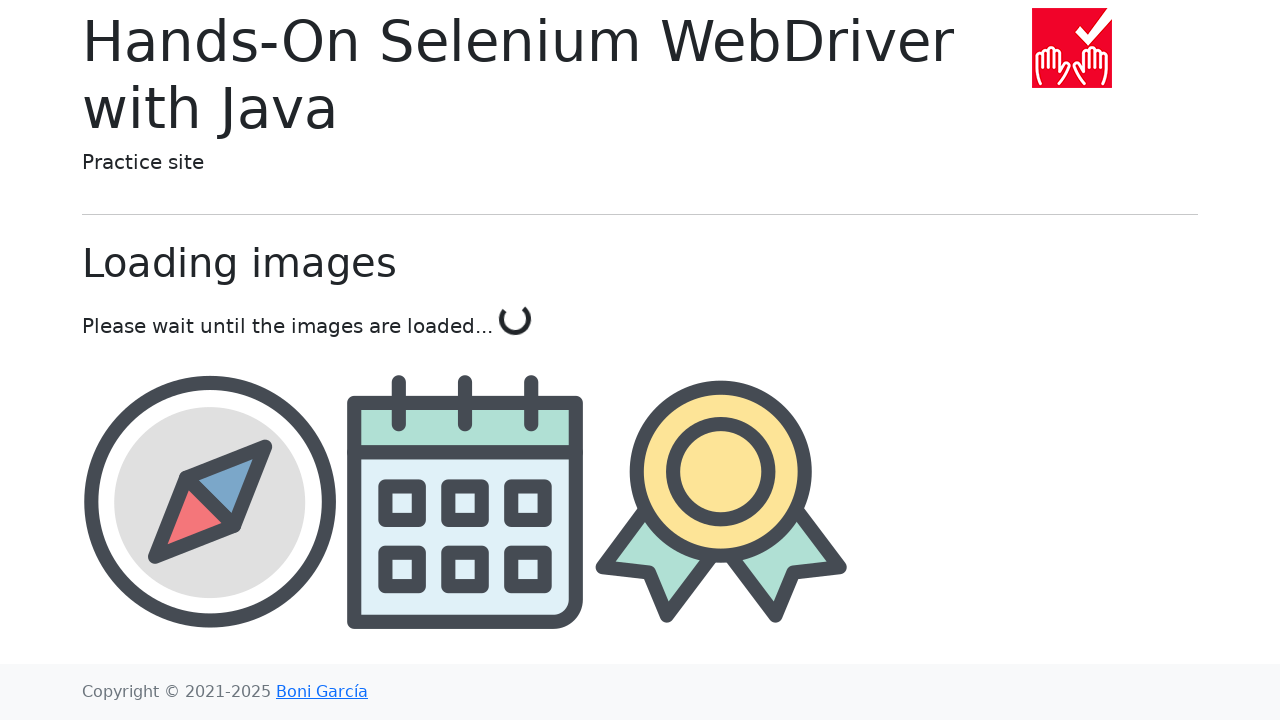

Retrieved src attribute of the award image
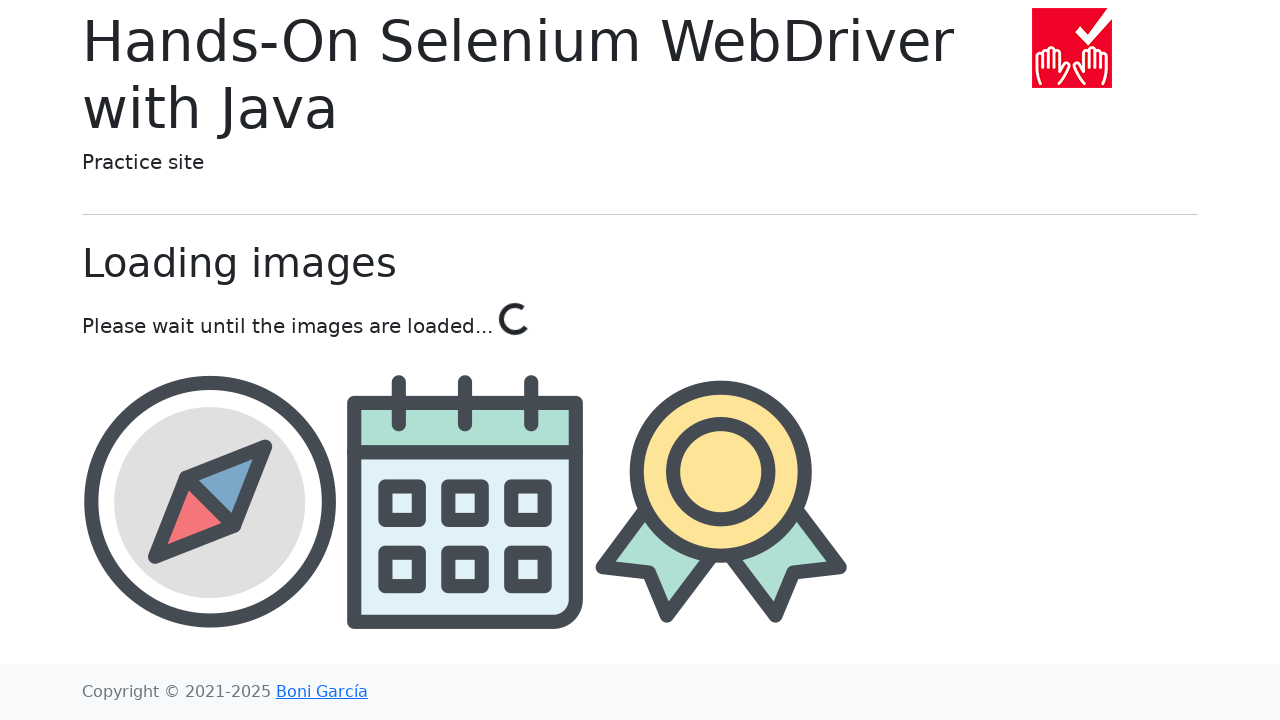

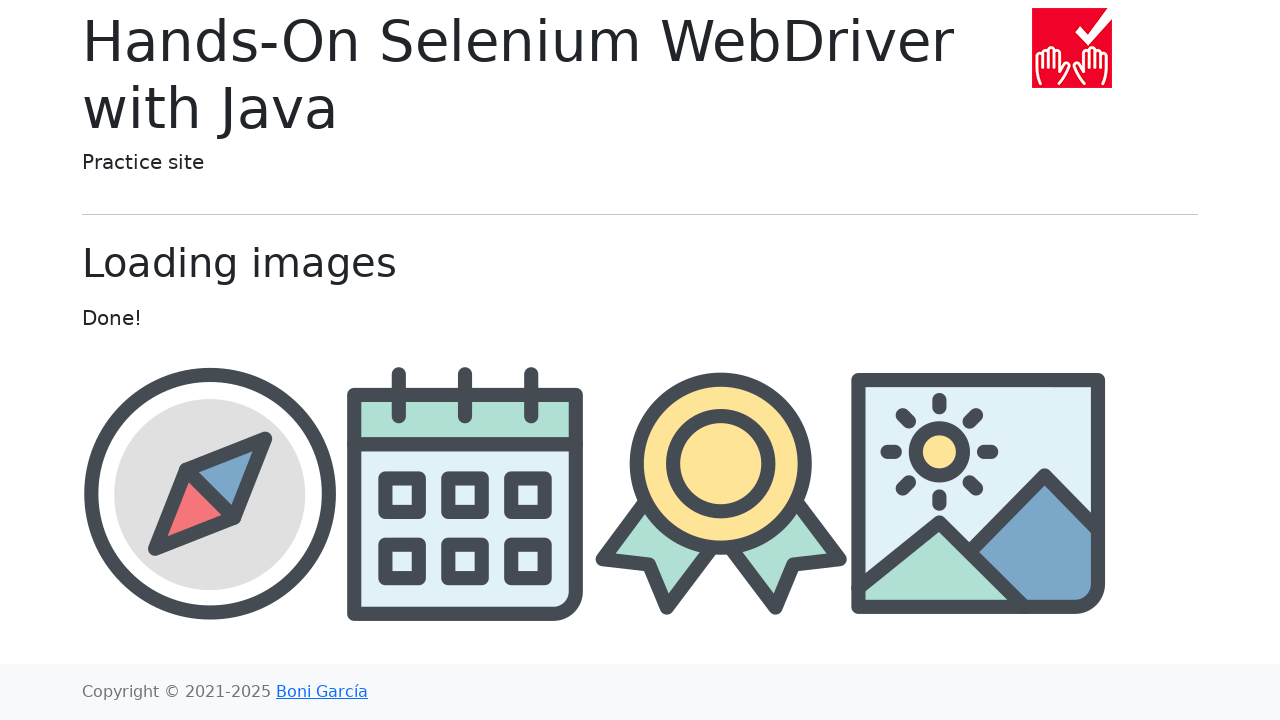